Tests drag-and-drop functionality by dragging element A and dropping it onto element B

Starting URL: https://the-internet.herokuapp.com/drag_and_drop

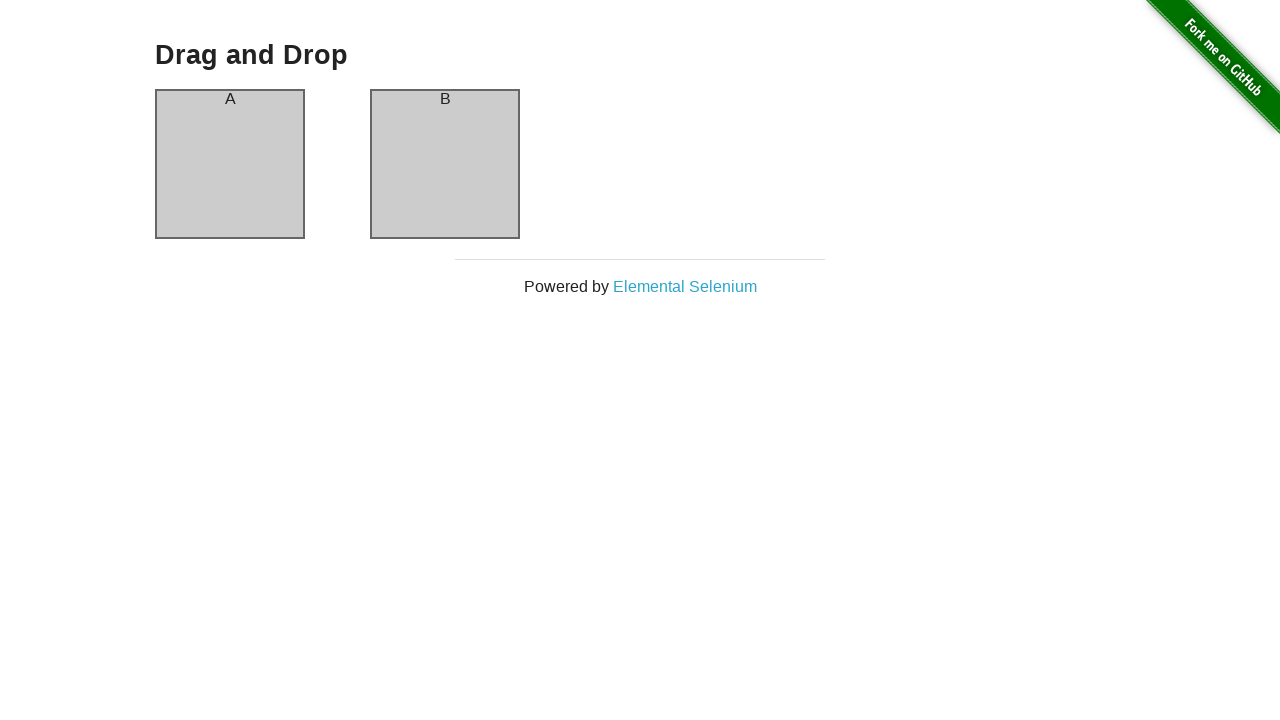

Located source element (column-a)
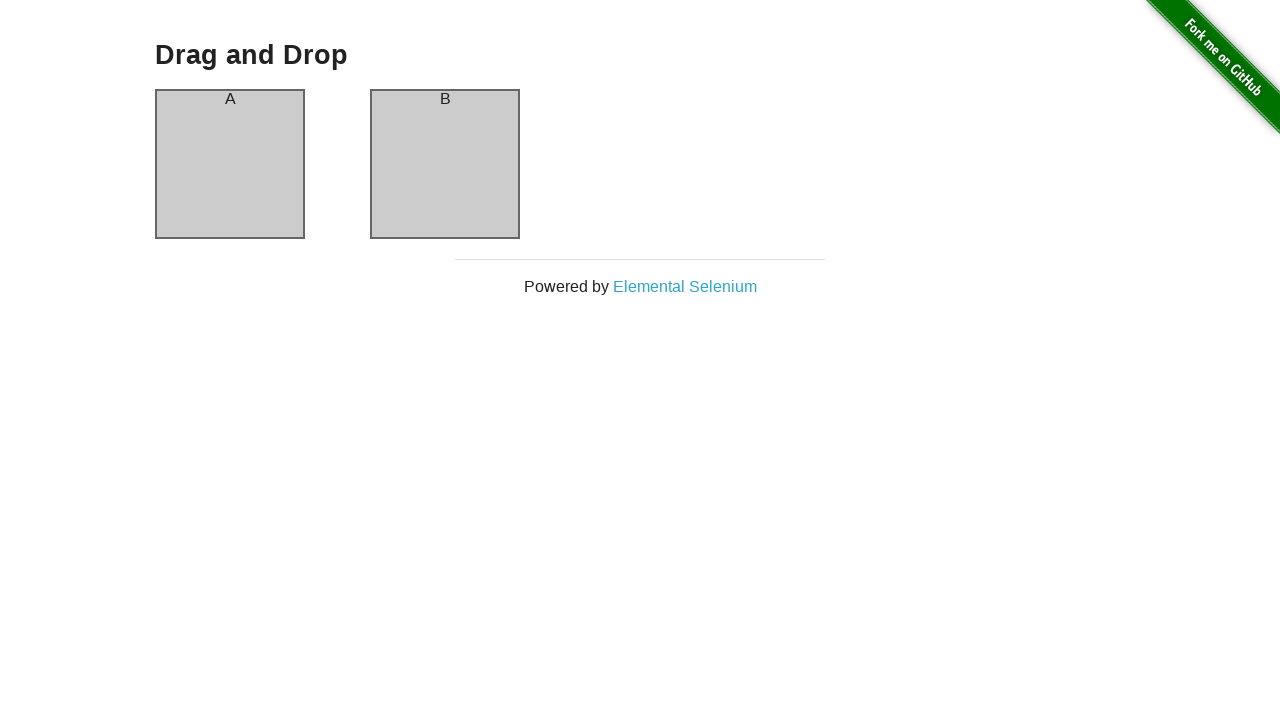

Located target element (column-b)
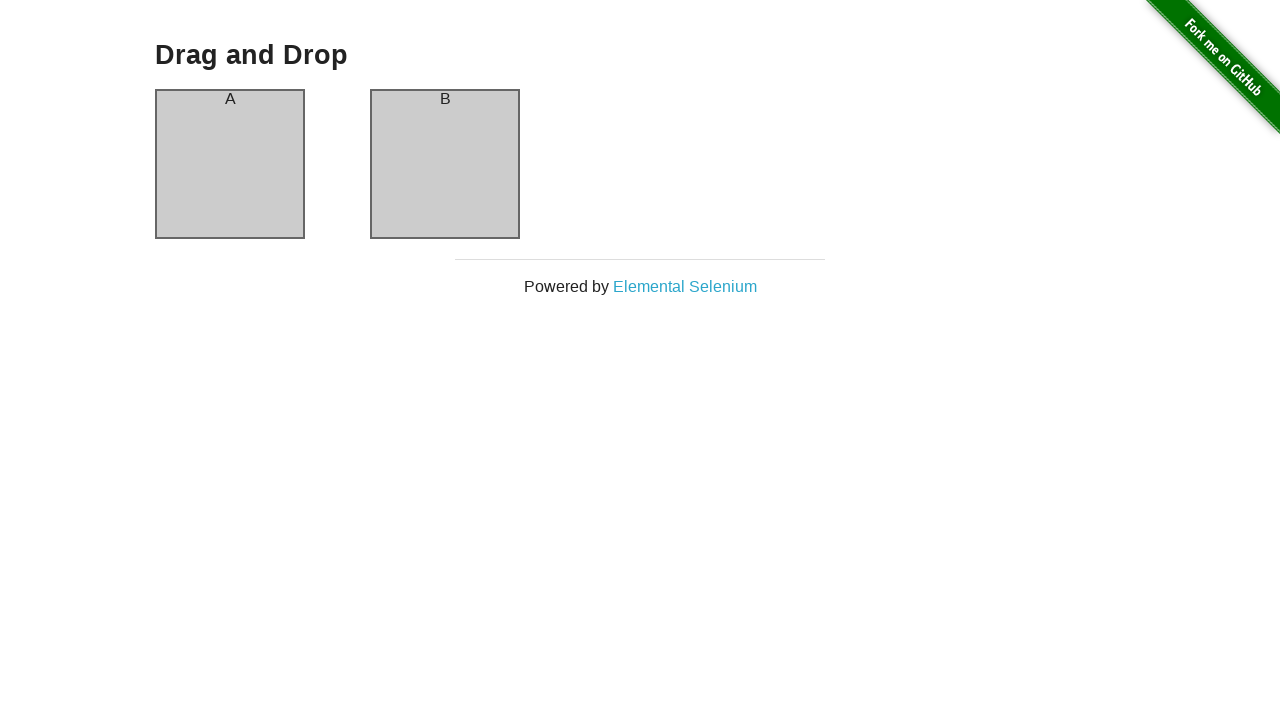

Dragged element A onto element B at (445, 164)
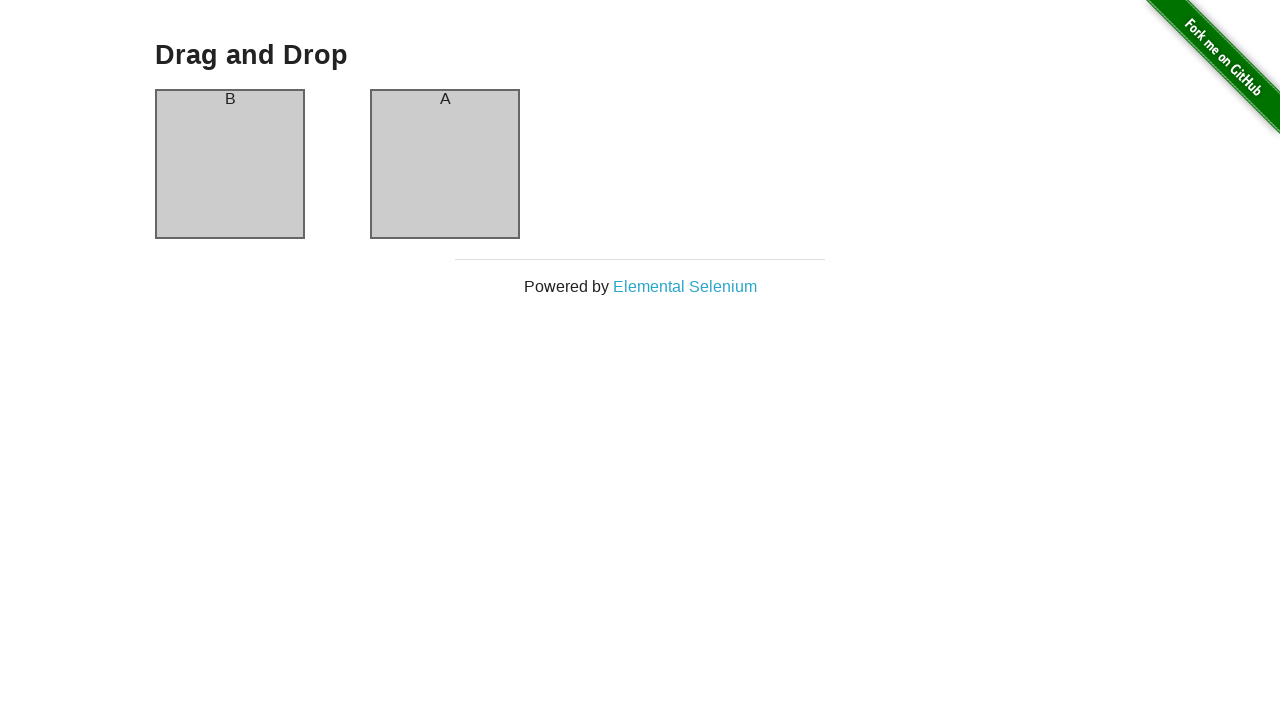

Waited for drag-and-drop action to complete
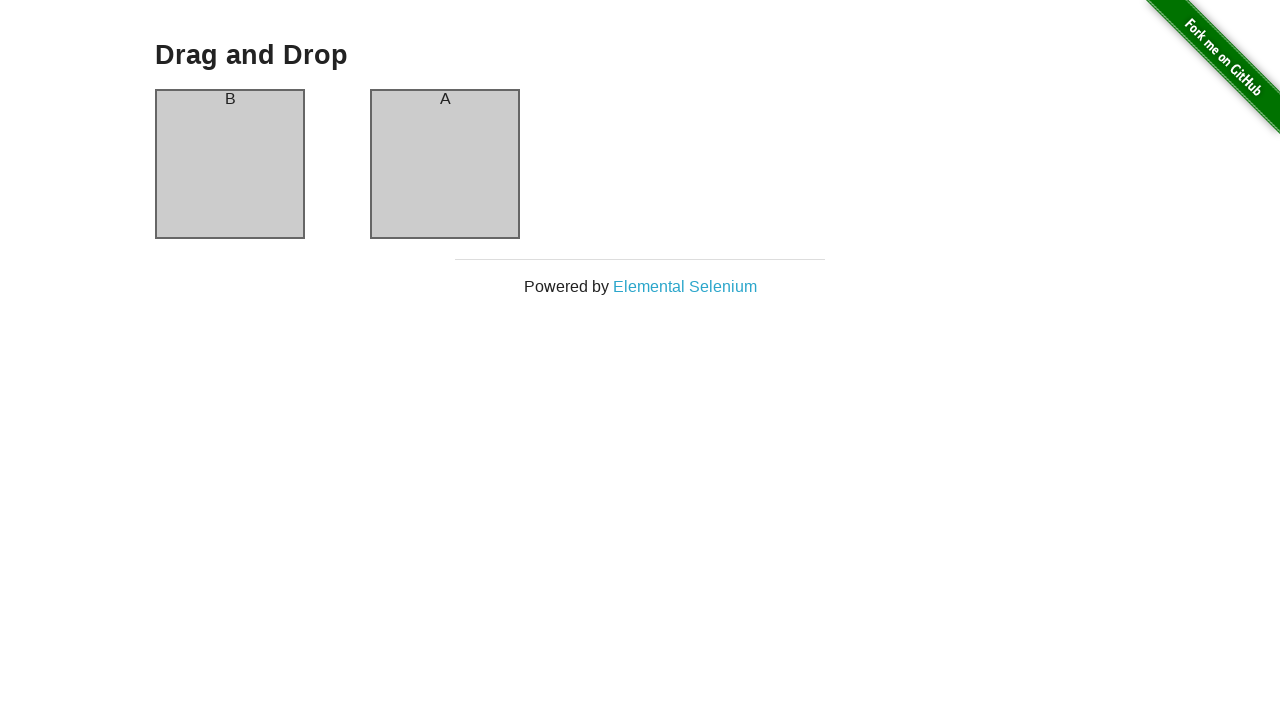

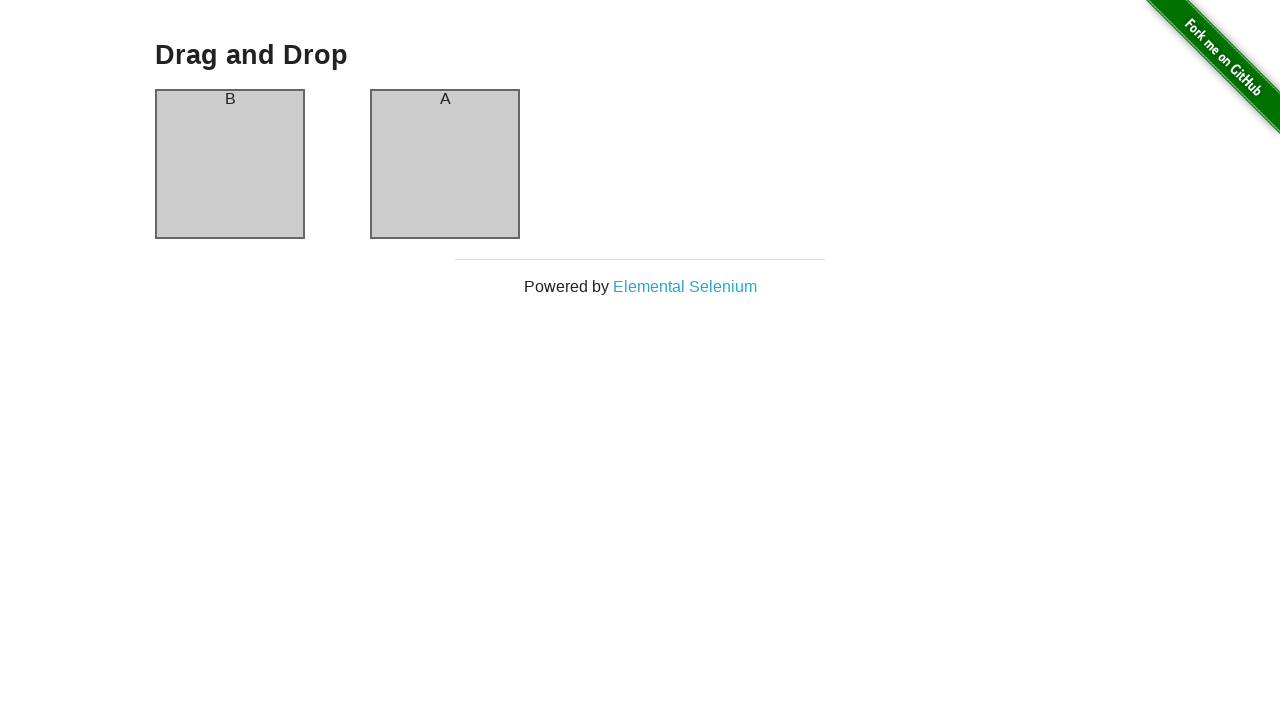